Tests handling of a JavaScript confirm dialog by clicking the button to trigger it and dismissing the dialog

Starting URL: https://v1.training-support.net/selenium/javascript-alerts

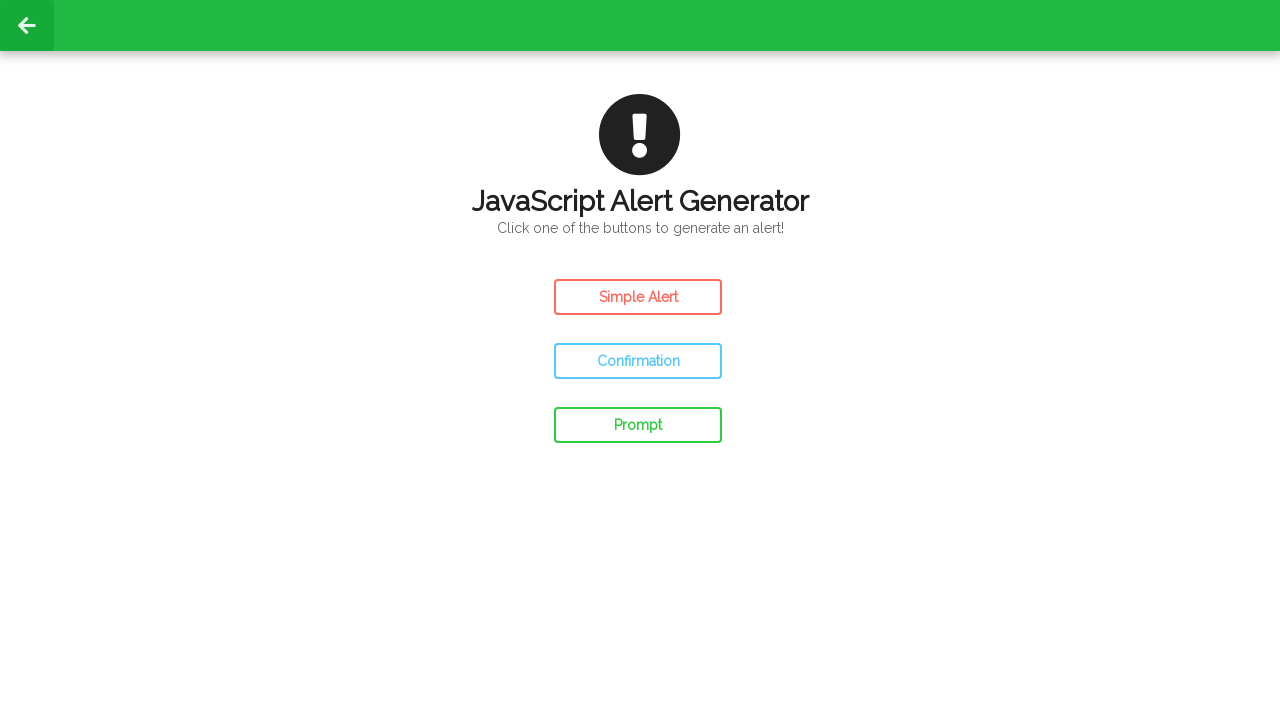

Navigated to JavaScript alerts training page
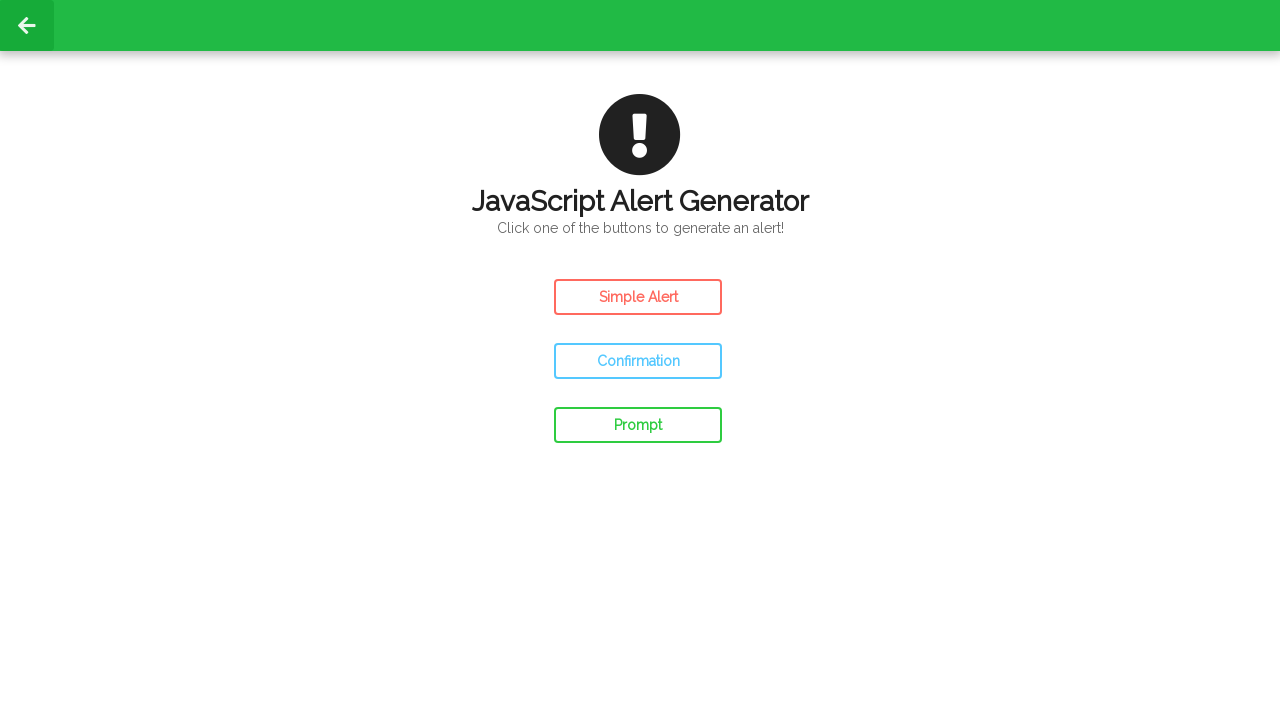

Clicked confirm button to trigger JavaScript confirm dialog at (638, 361) on #confirm
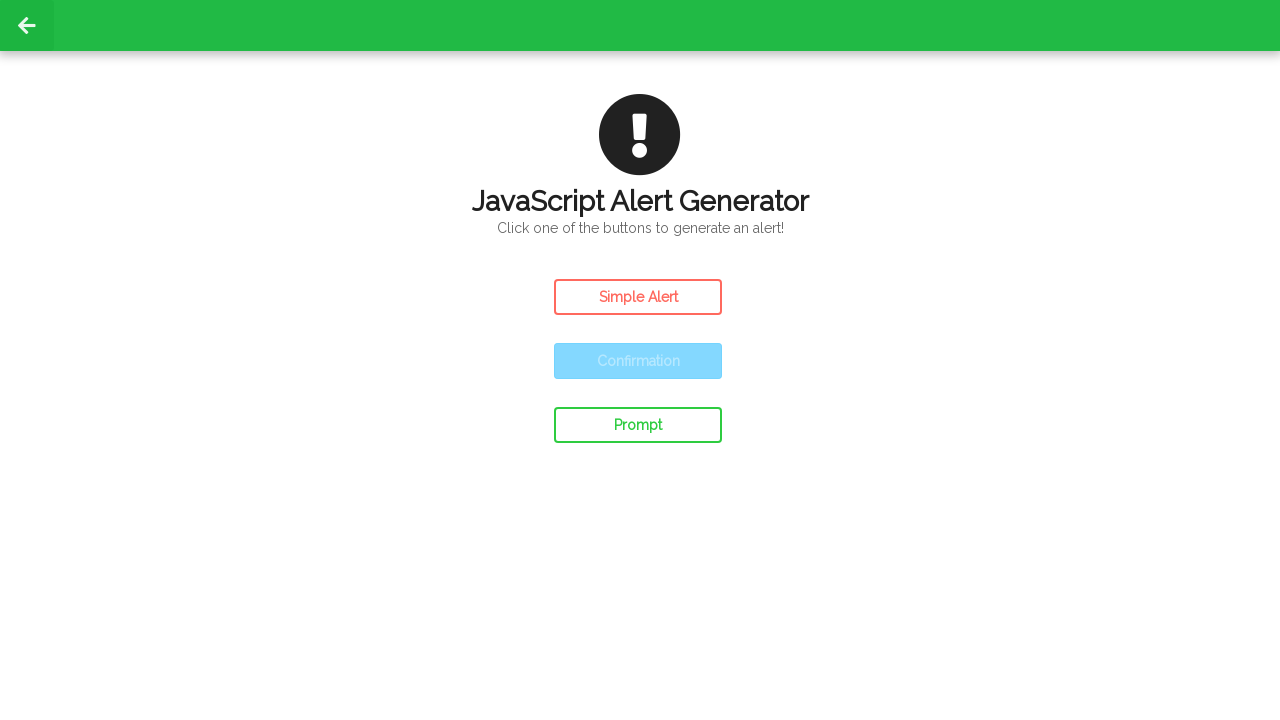

Registered dialog handler to dismiss the confirm dialog
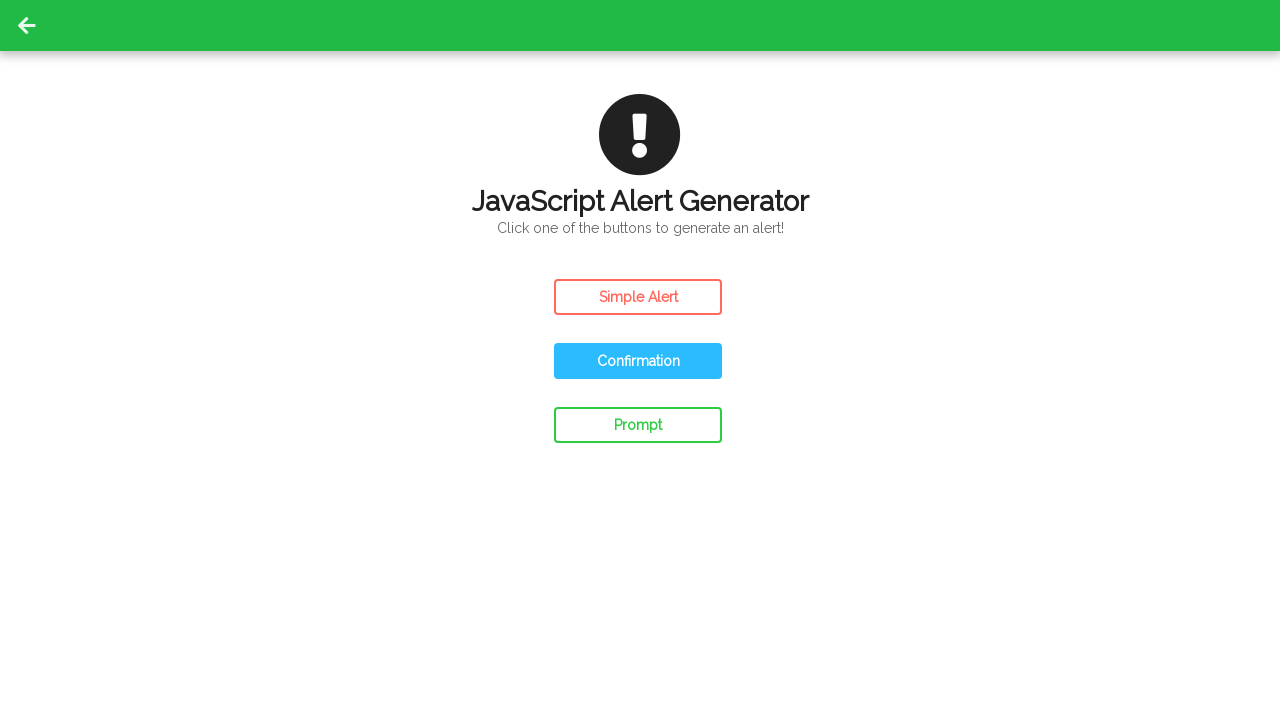

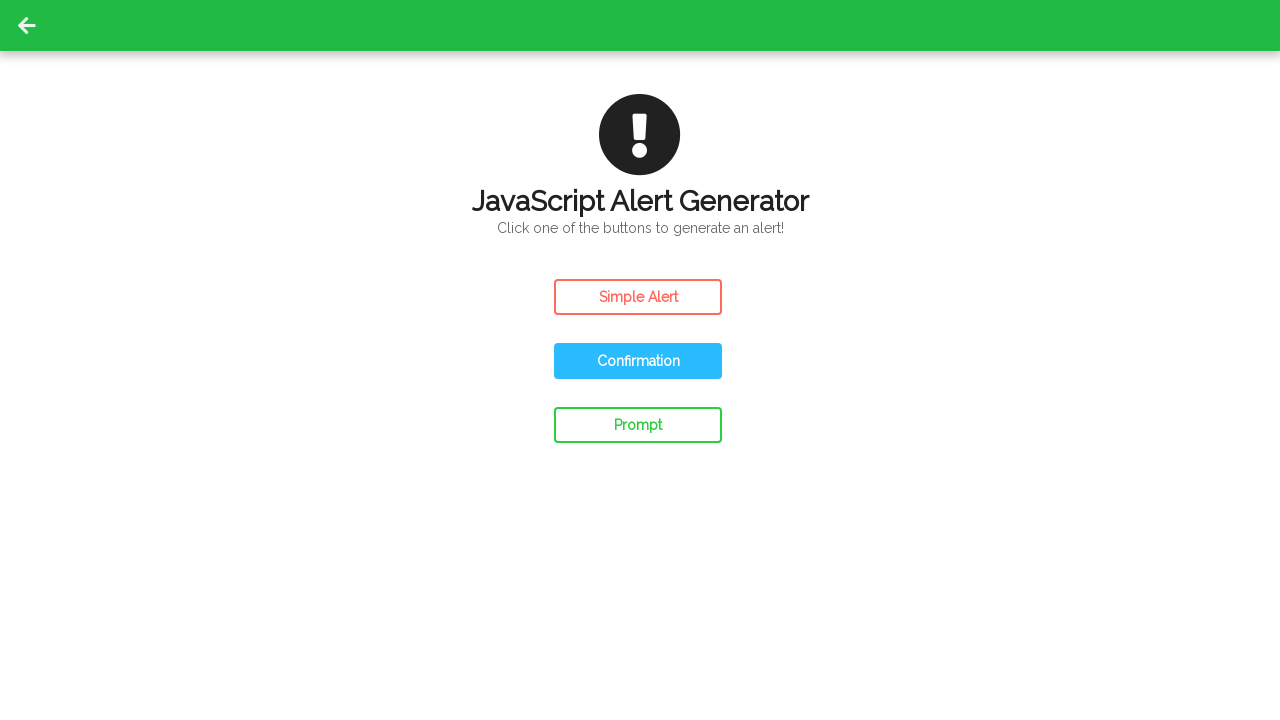